Tests page scrolling functionality by navigating to a demo page and scrolling down 1000 pixels using JavaScript execution

Starting URL: http://demo.guru99.com/test/guru99home/

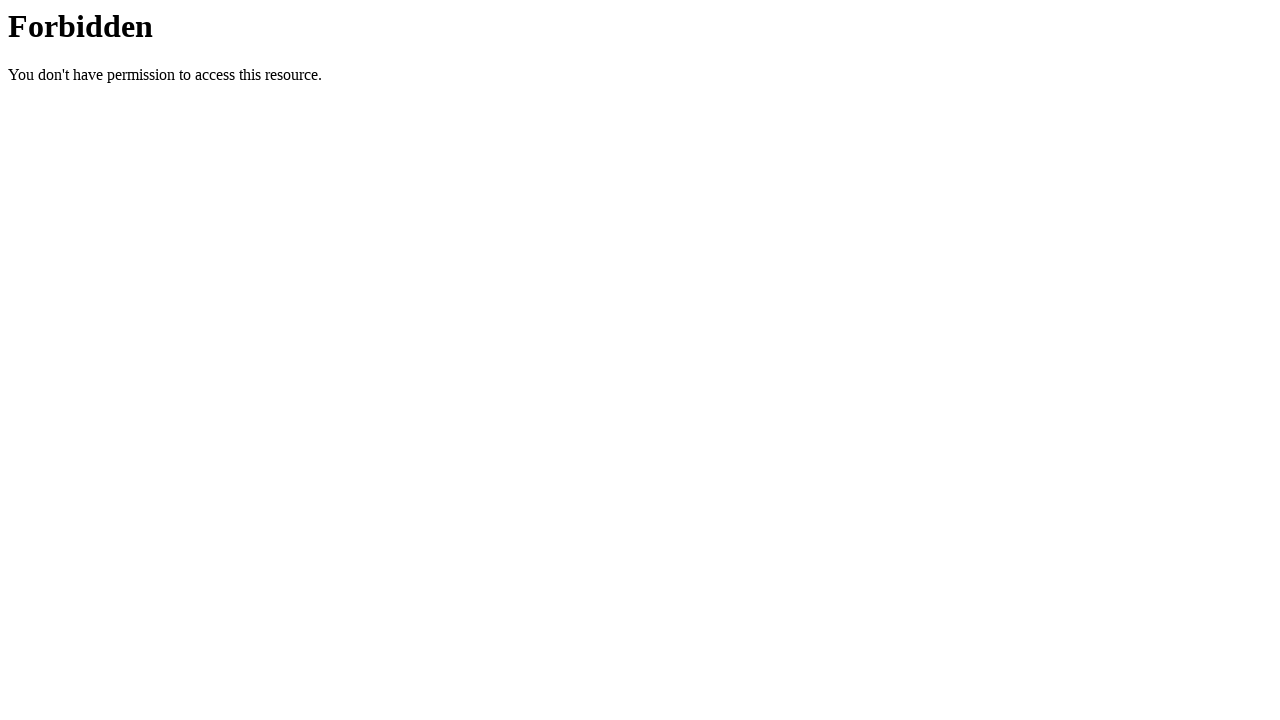

Set viewport size to 1920x1080
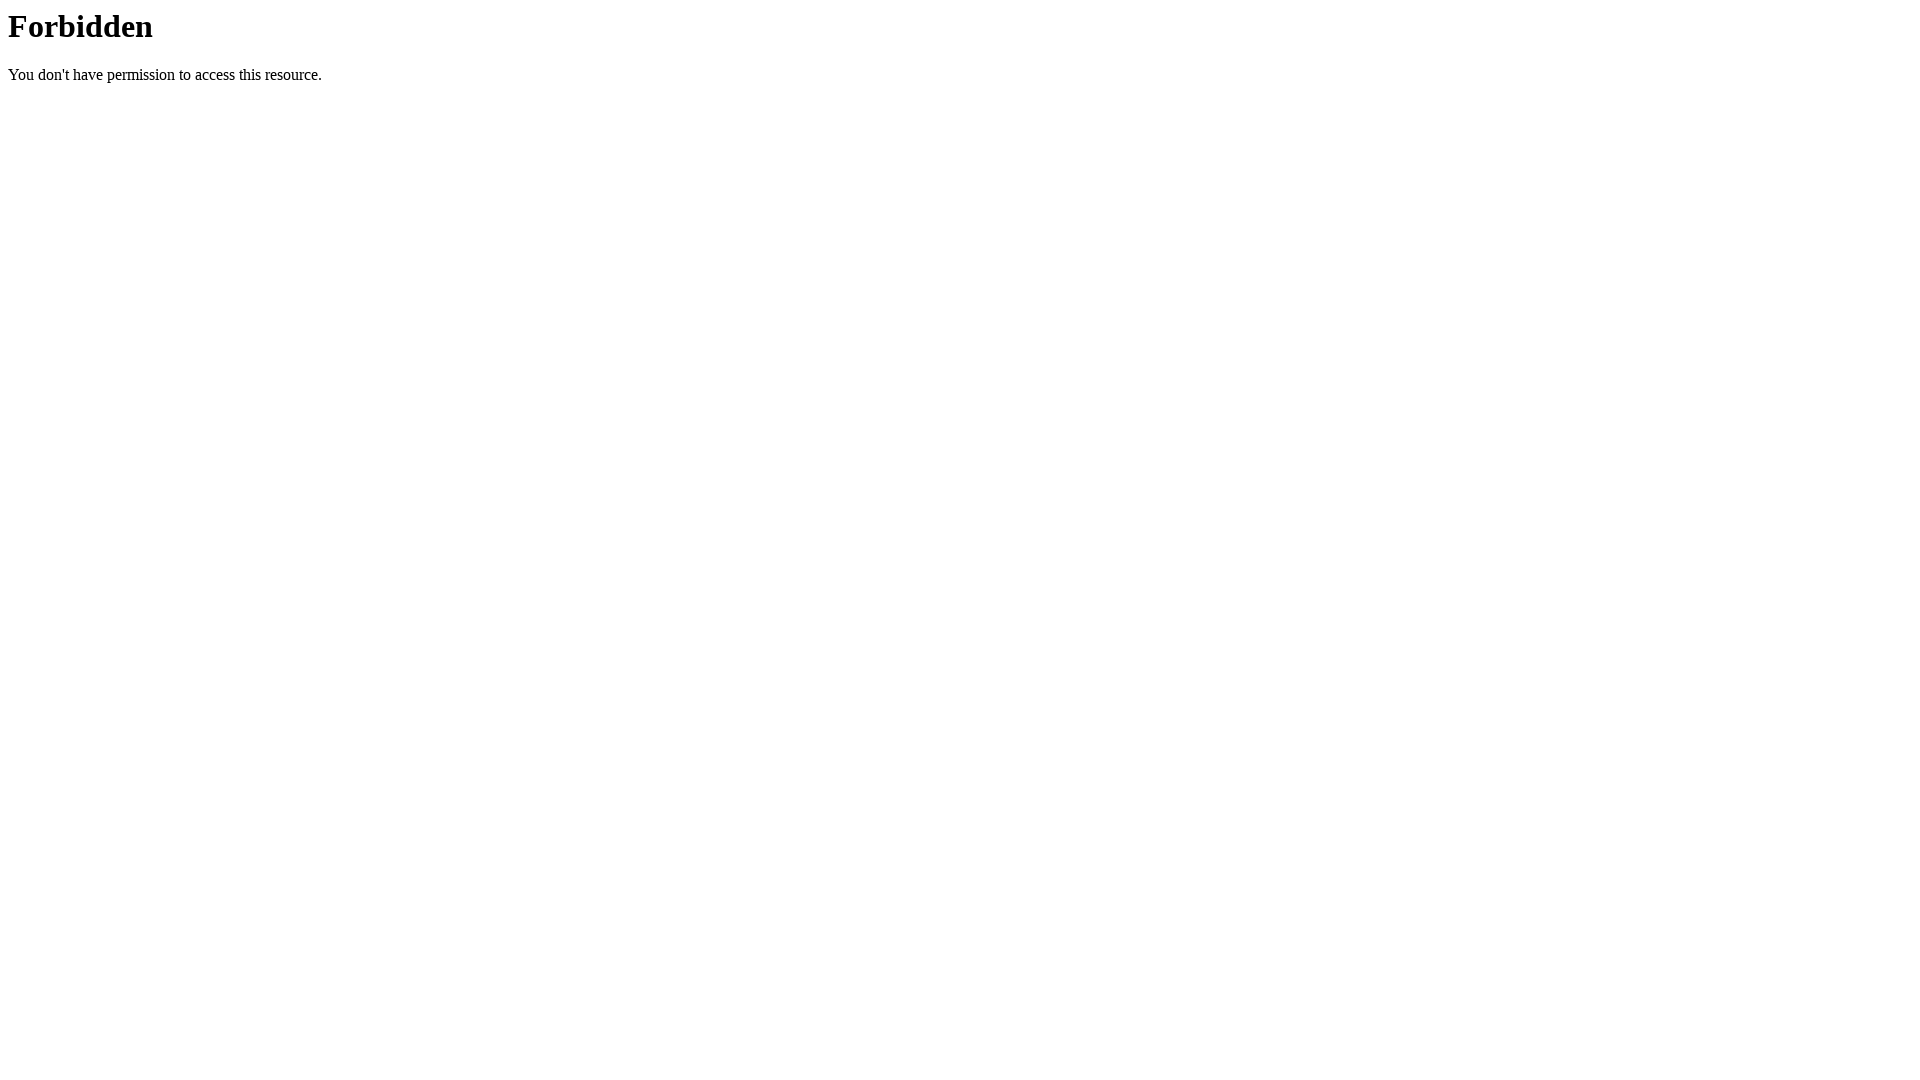

Scrolled down 1000 pixels using JavaScript
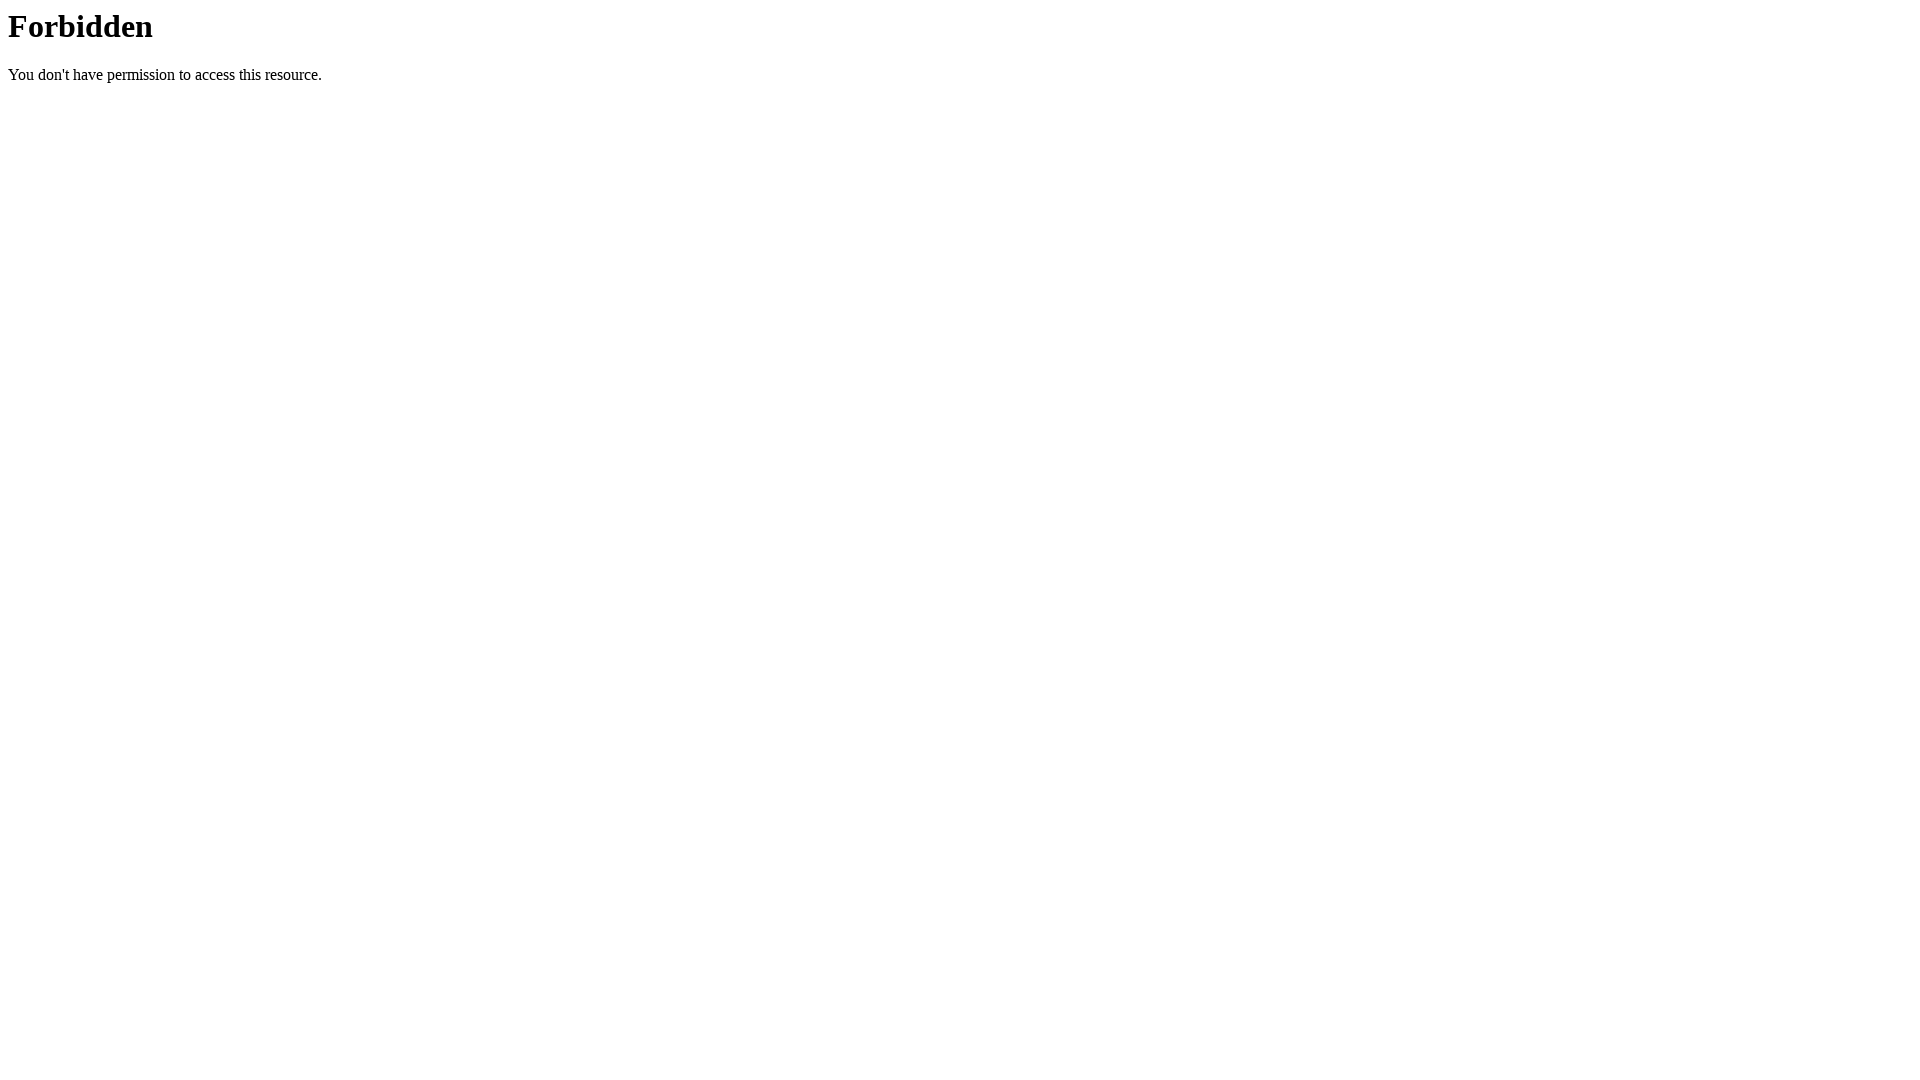

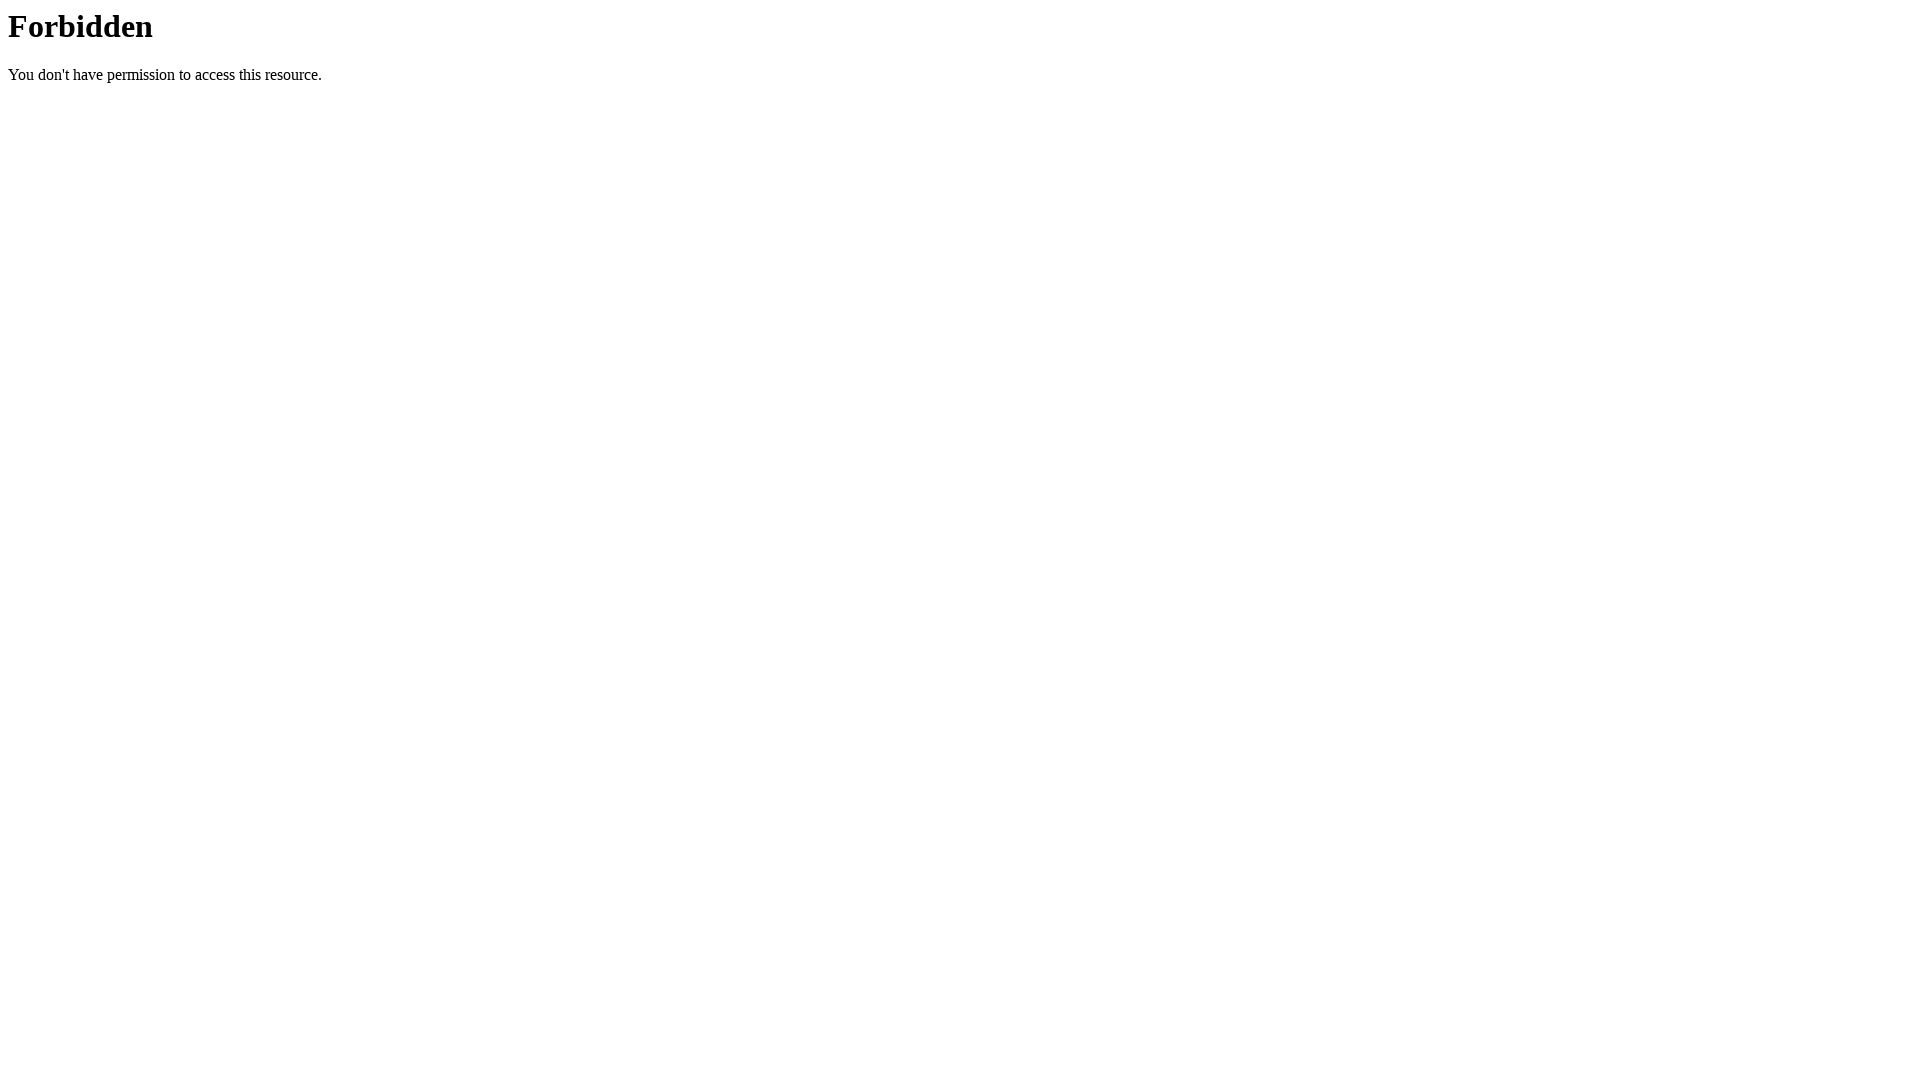